Tests child window automation by clicking a documents link that opens a new tab/page, then verifies content on the newly opened page.

Starting URL: https://rahulshettyacademy.com/loginpagePractise/

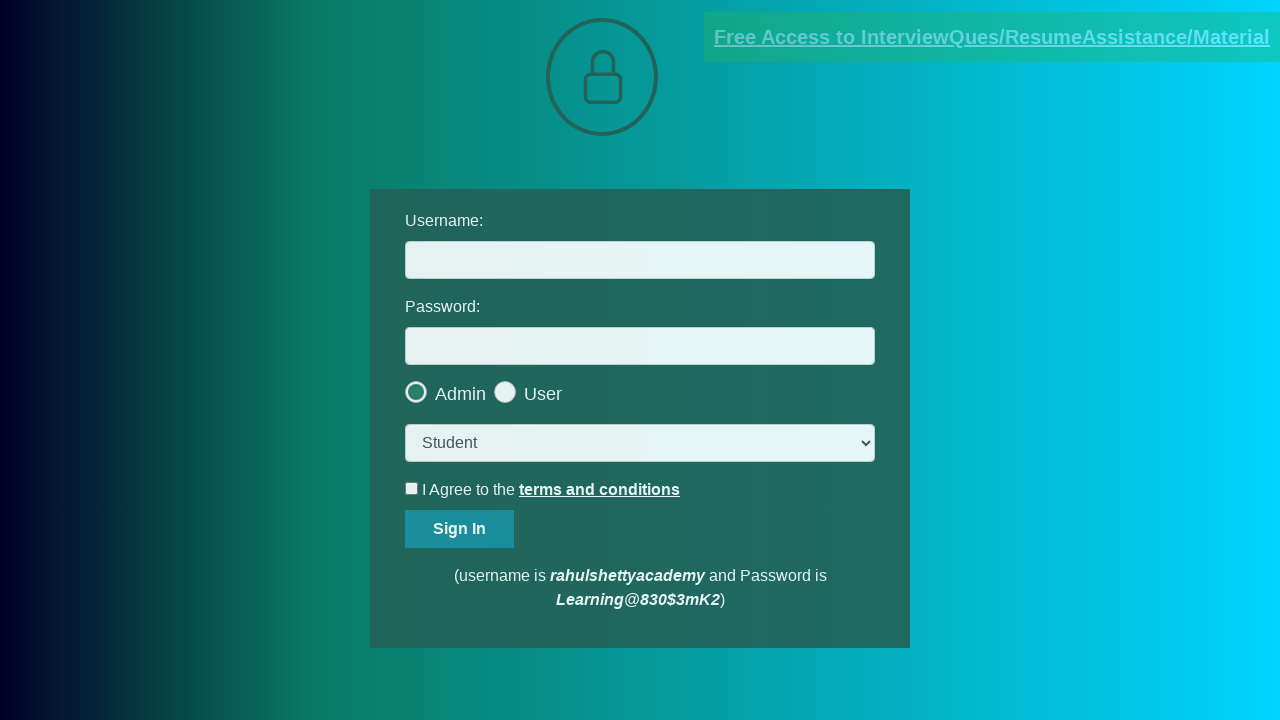

Located documents link with href containing 'documents-request'
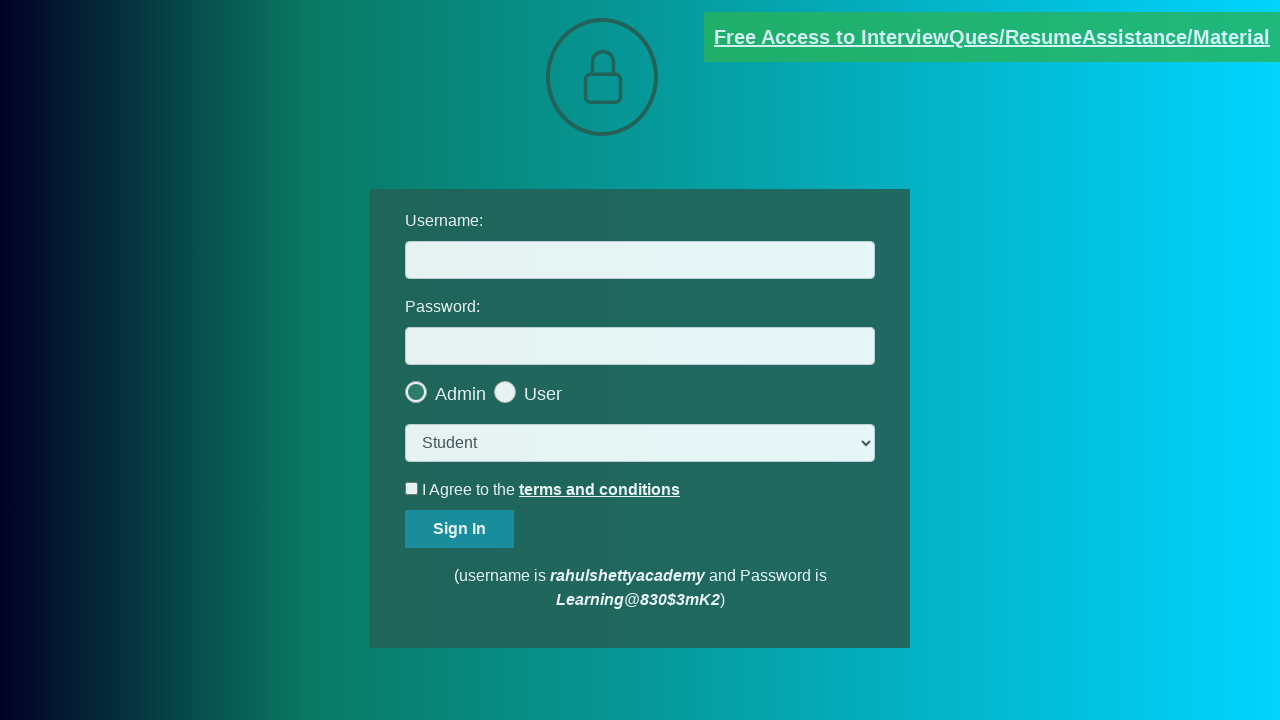

Verified documents link has 'blinkingText' class attribute
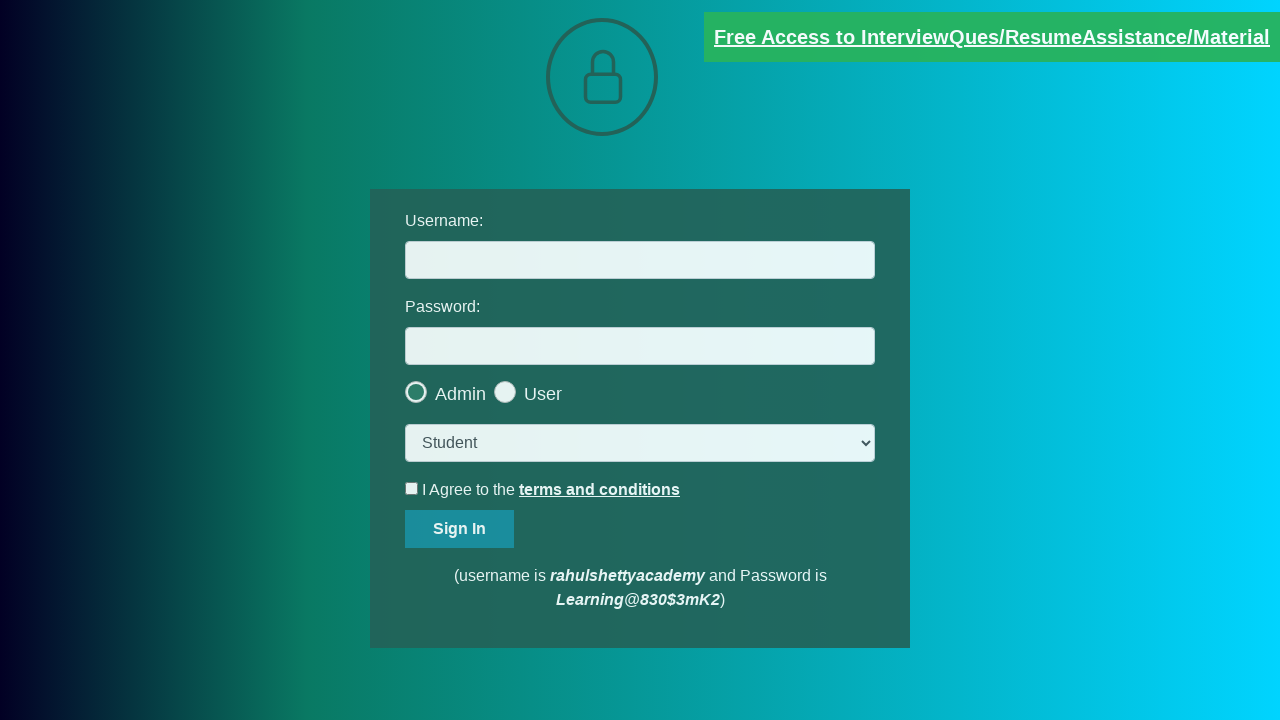

Clicked documents link to open new page/tab at (992, 37) on [href*='documents-request']
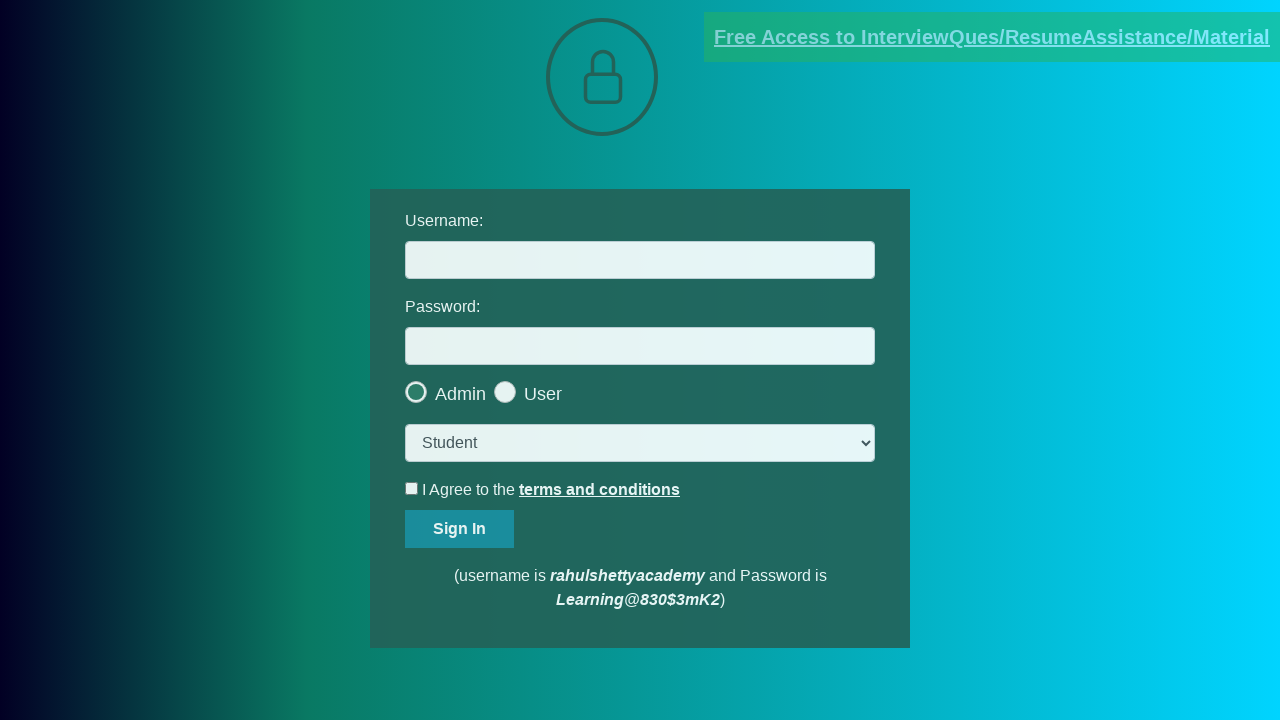

New page opened and retrieved
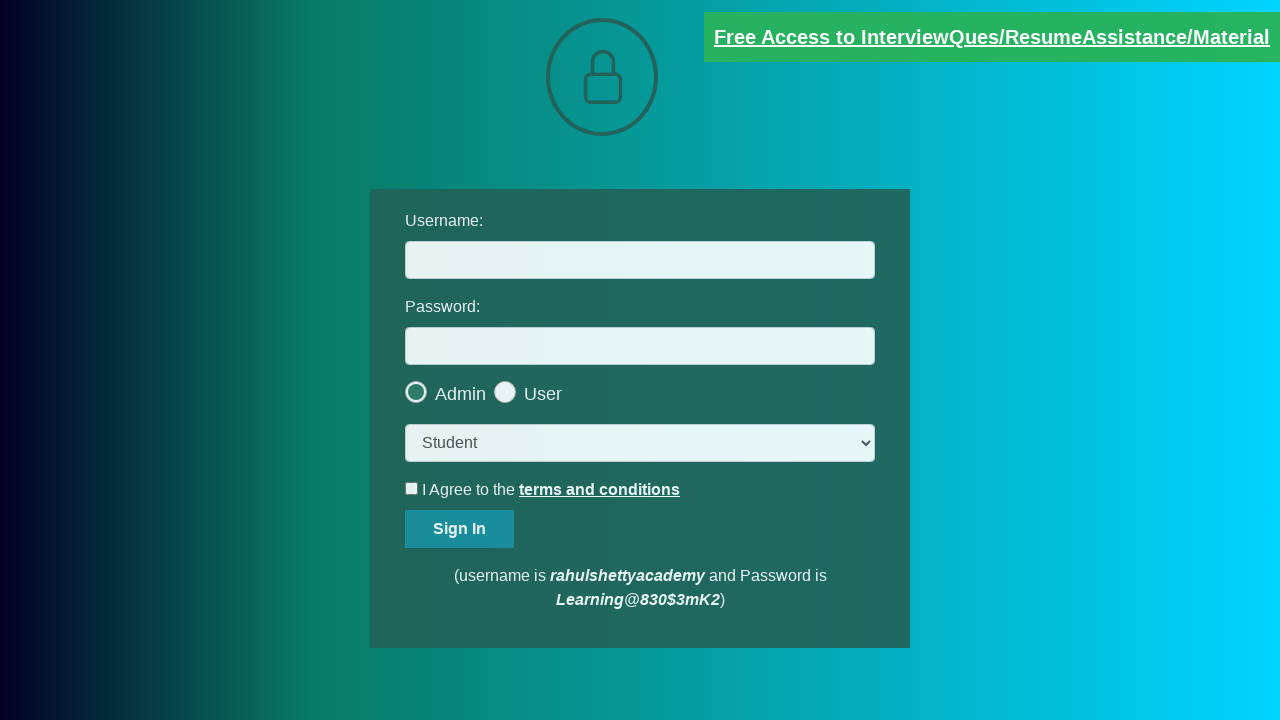

New page loaded and red paragraph element appeared
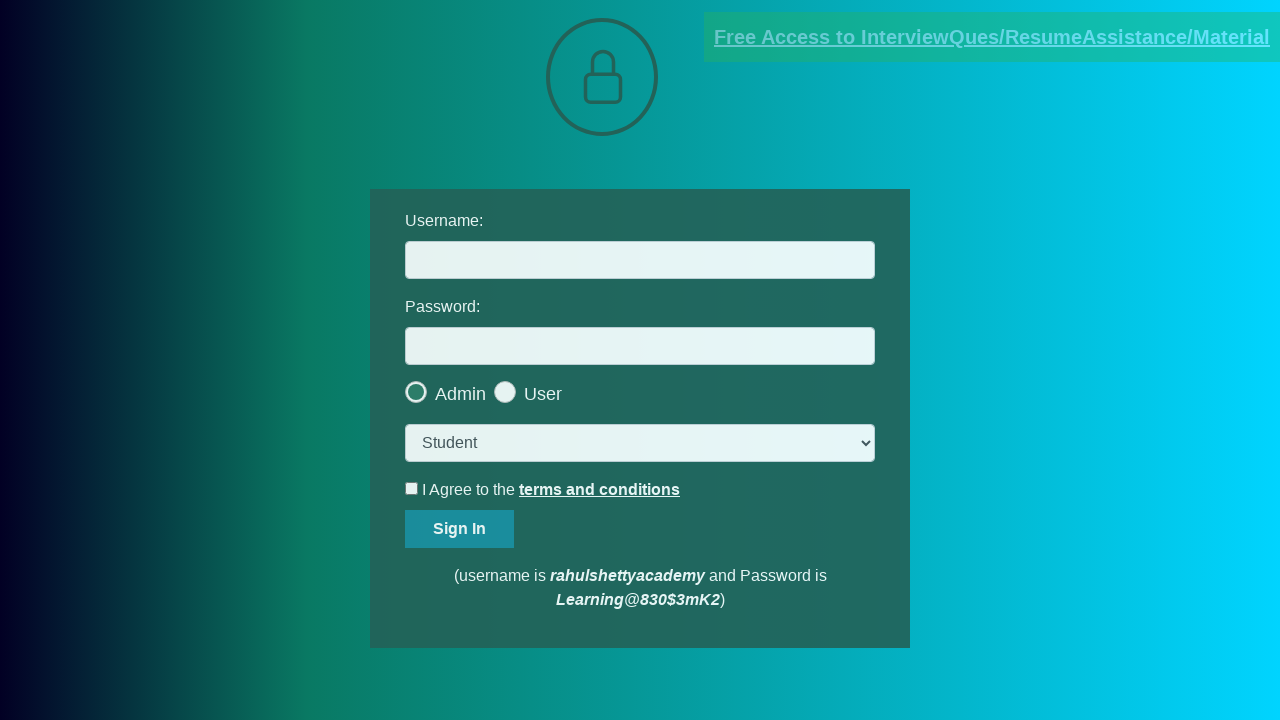

Retrieved text content from red paragraph element: 'Please email us at mentor@rahulshettyacademy.com with below template to receive response '
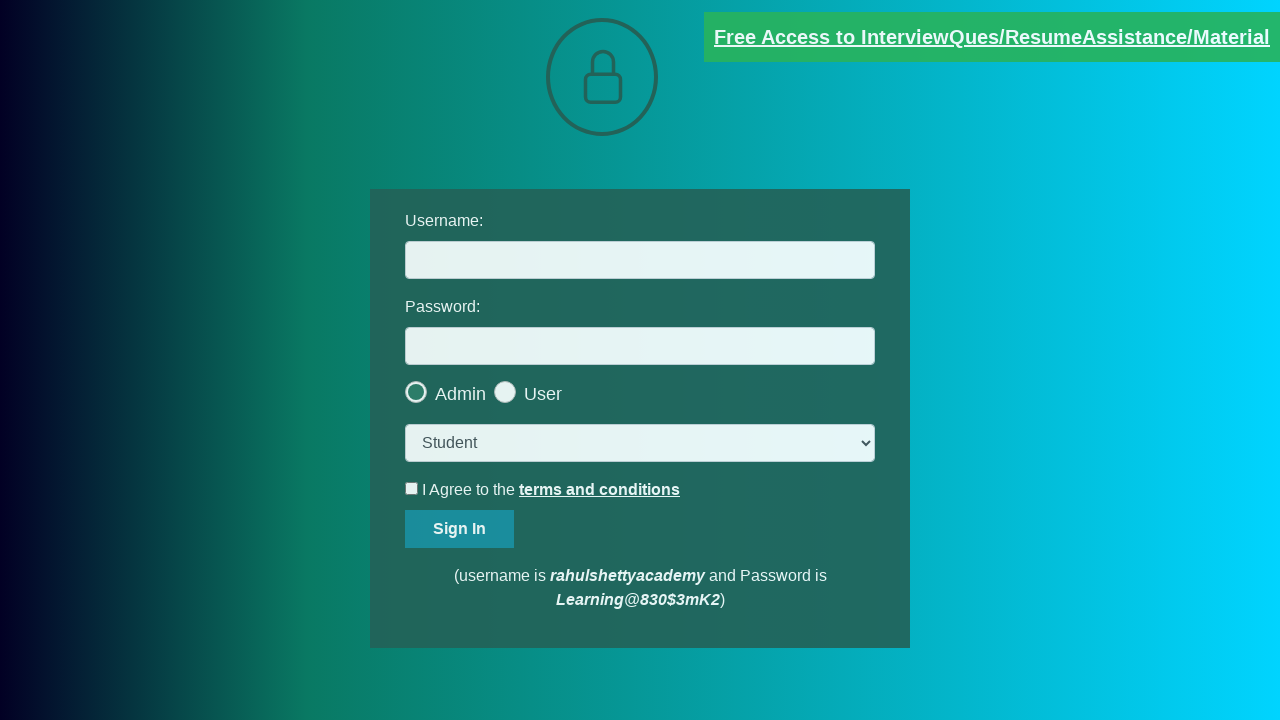

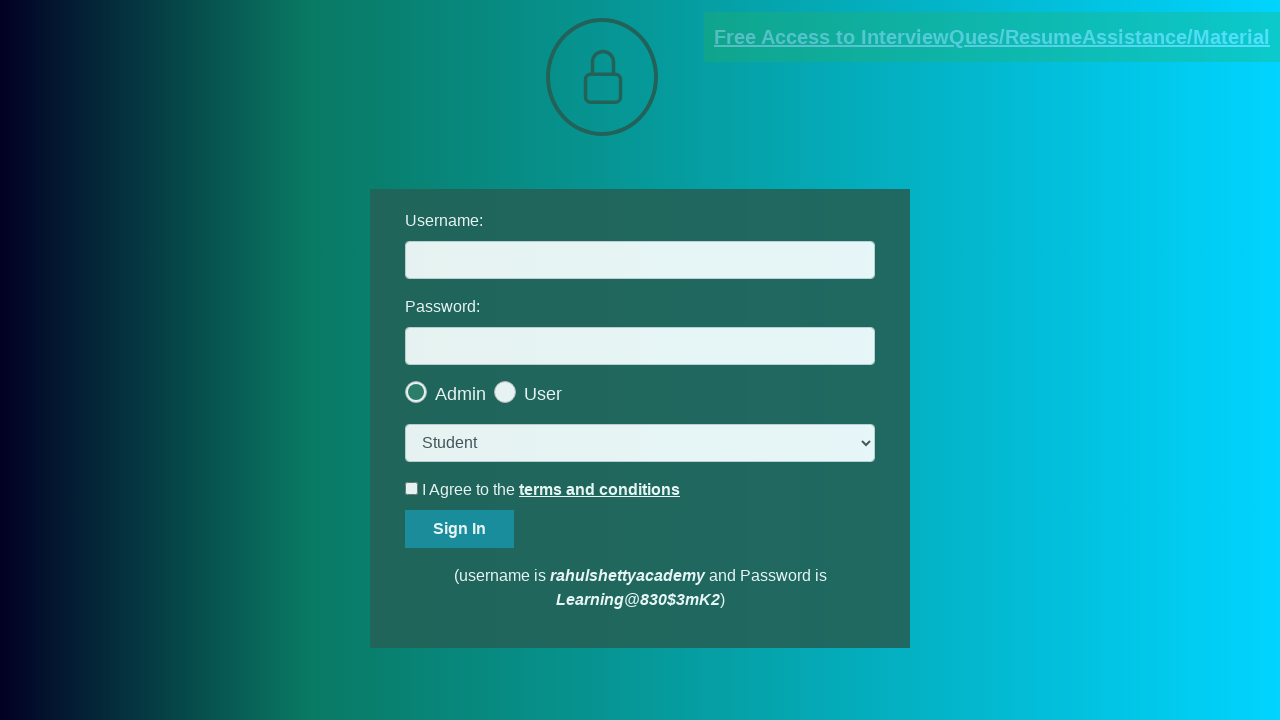